Tests that entered text is trimmed when editing a todo item

Starting URL: https://demo.playwright.dev/todomvc

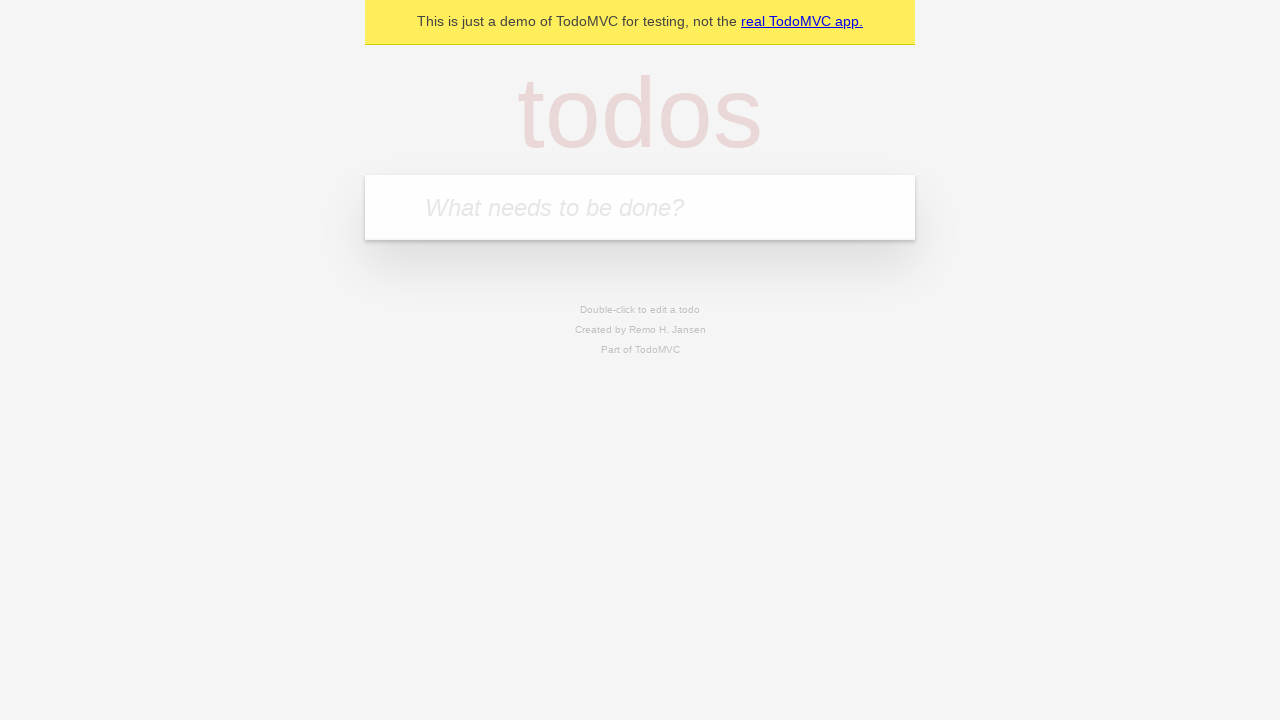

Filled new todo input with 'buy some cheese' on internal:attr=[placeholder="What needs to be done?"i]
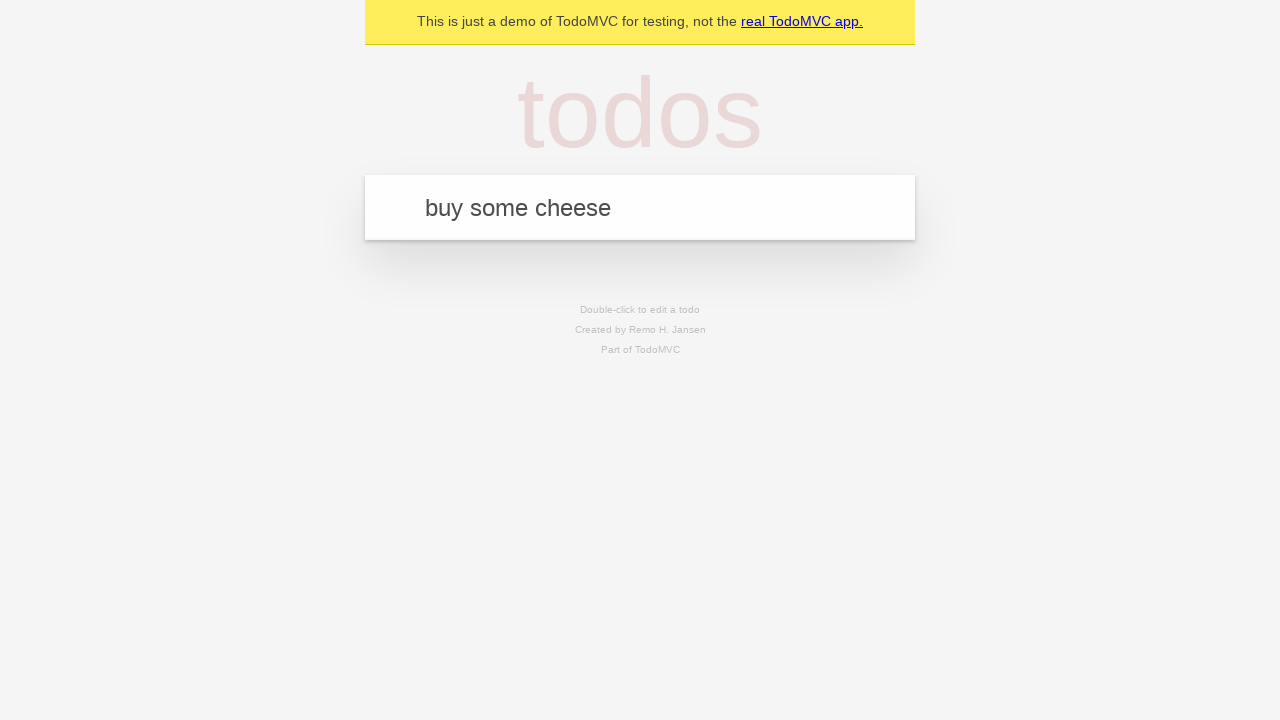

Pressed Enter to create todo 'buy some cheese' on internal:attr=[placeholder="What needs to be done?"i]
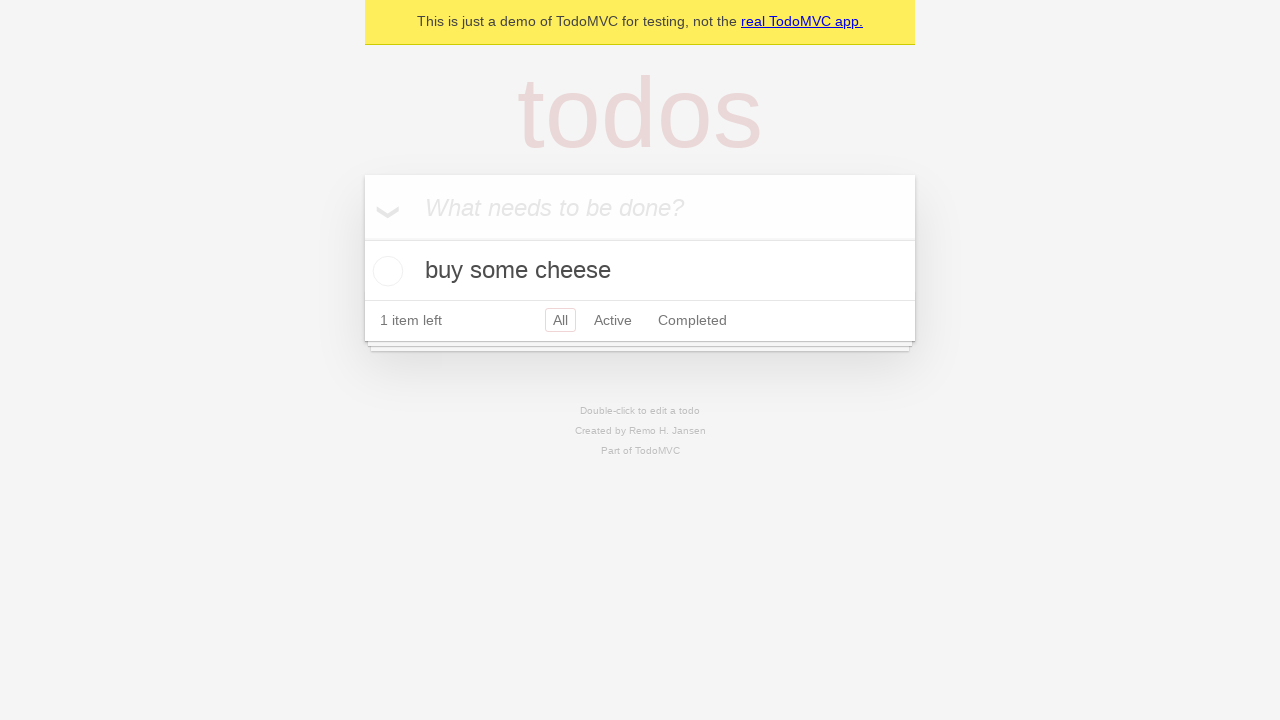

Filled new todo input with 'feed the cat' on internal:attr=[placeholder="What needs to be done?"i]
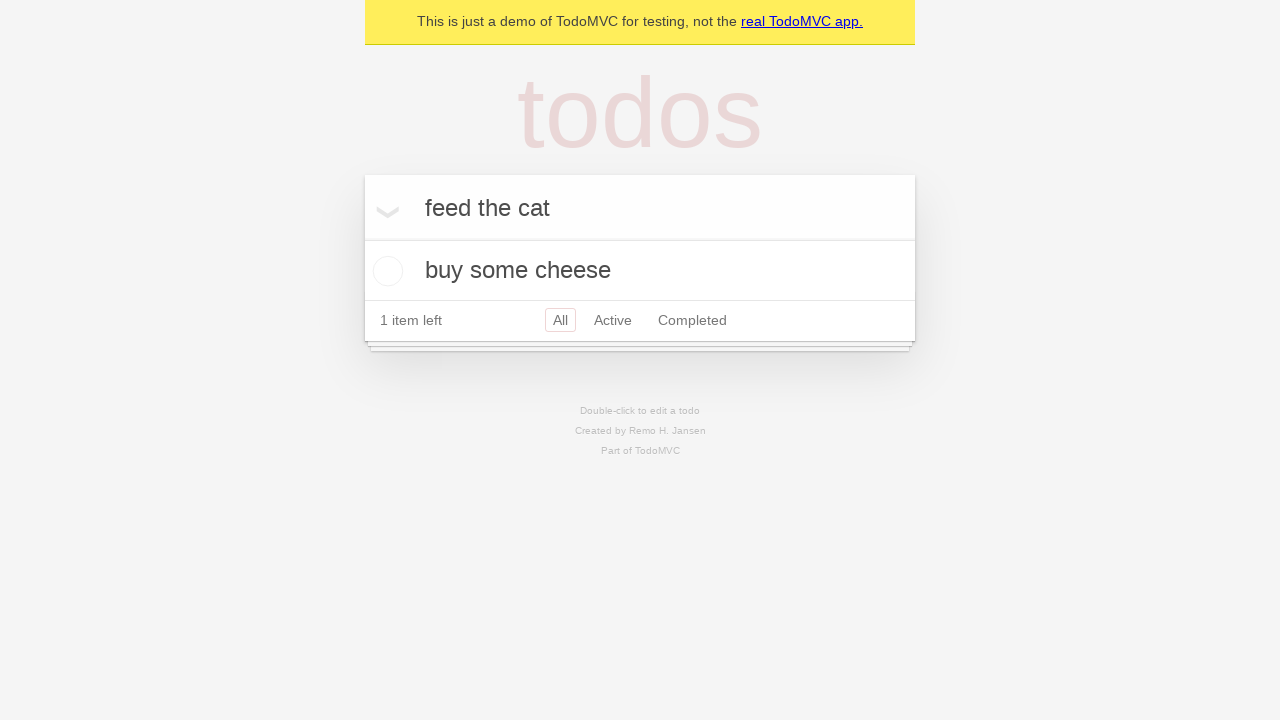

Pressed Enter to create todo 'feed the cat' on internal:attr=[placeholder="What needs to be done?"i]
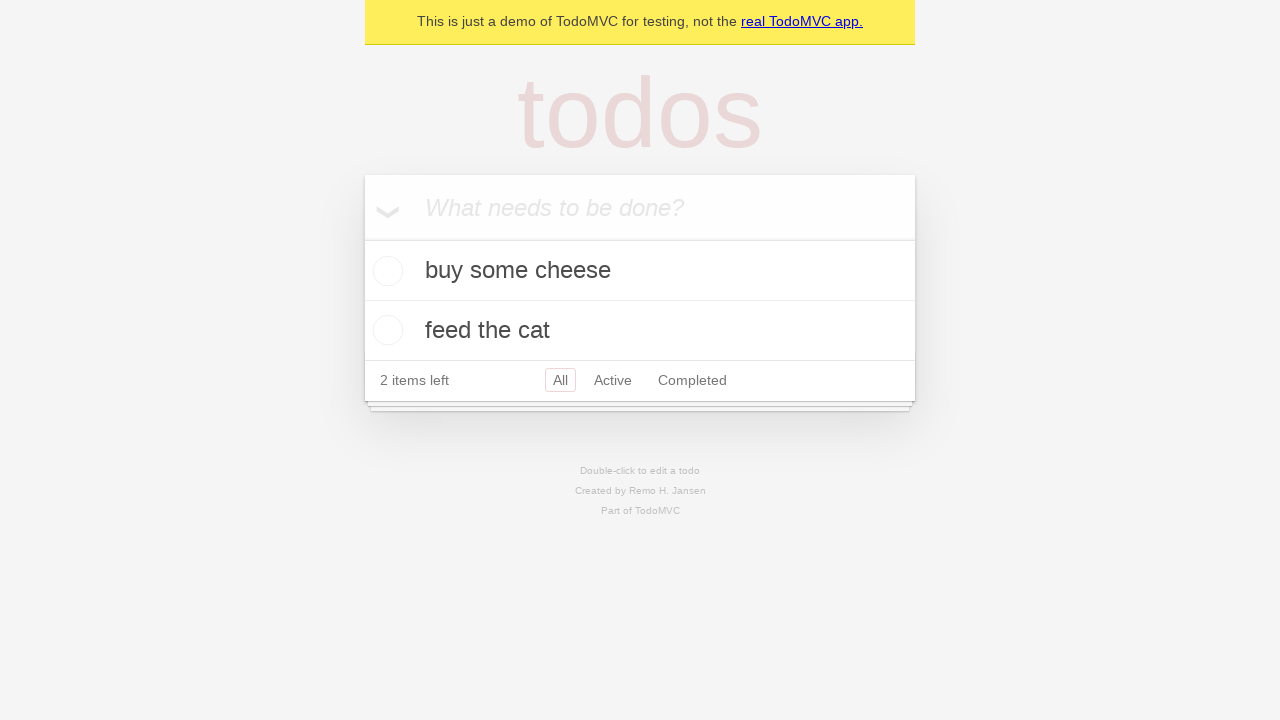

Filled new todo input with 'book a doctors appointment' on internal:attr=[placeholder="What needs to be done?"i]
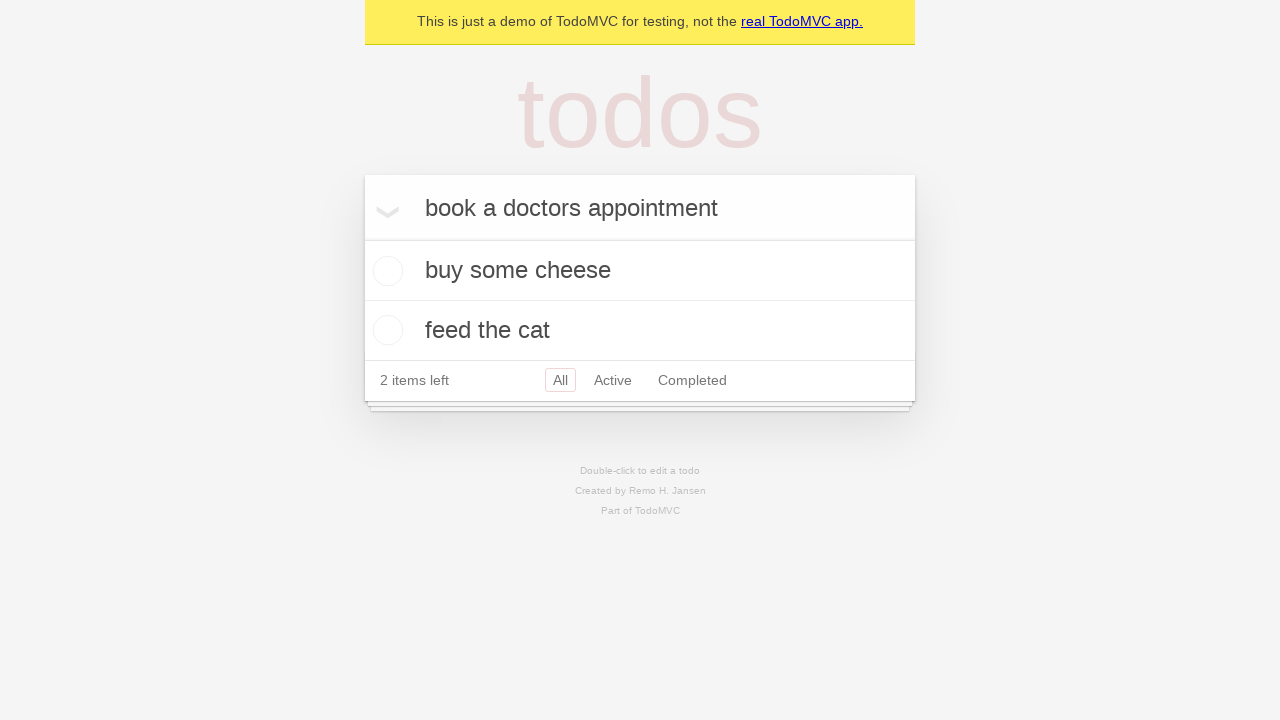

Pressed Enter to create todo 'book a doctors appointment' on internal:attr=[placeholder="What needs to be done?"i]
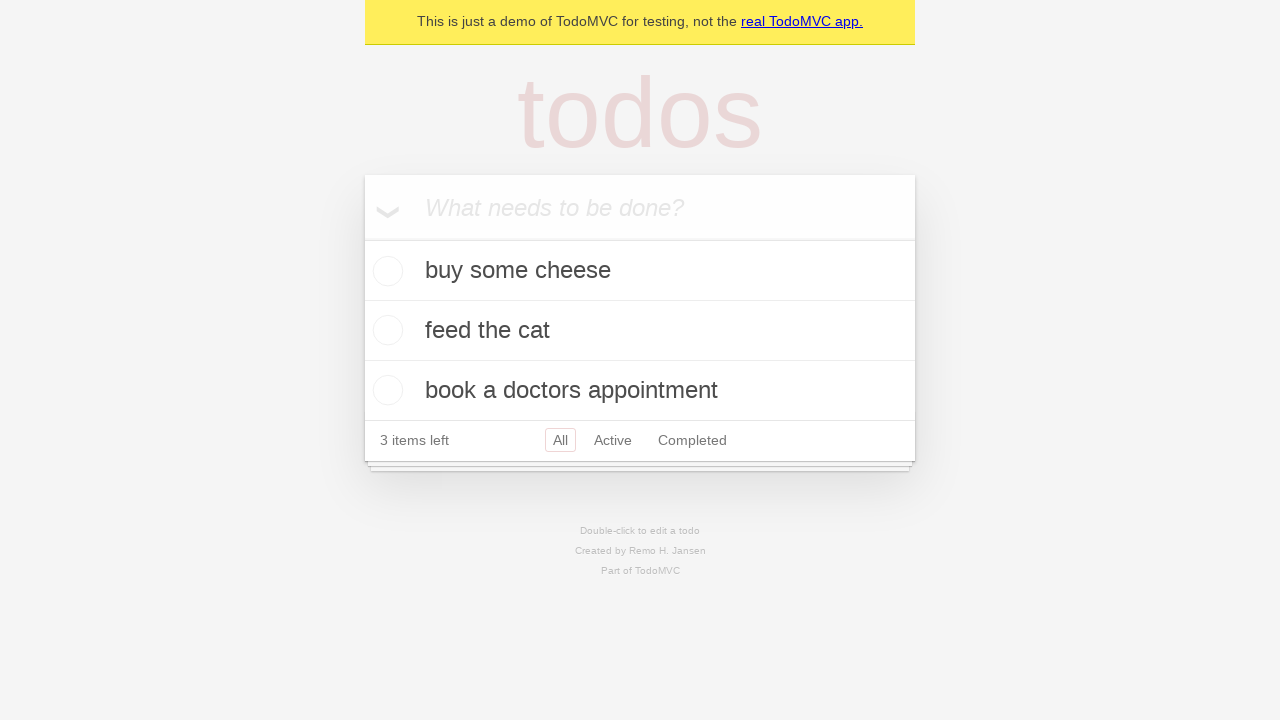

Double-clicked second todo item to enter edit mode at (640, 331) on internal:testid=[data-testid="todo-item"s] >> nth=1
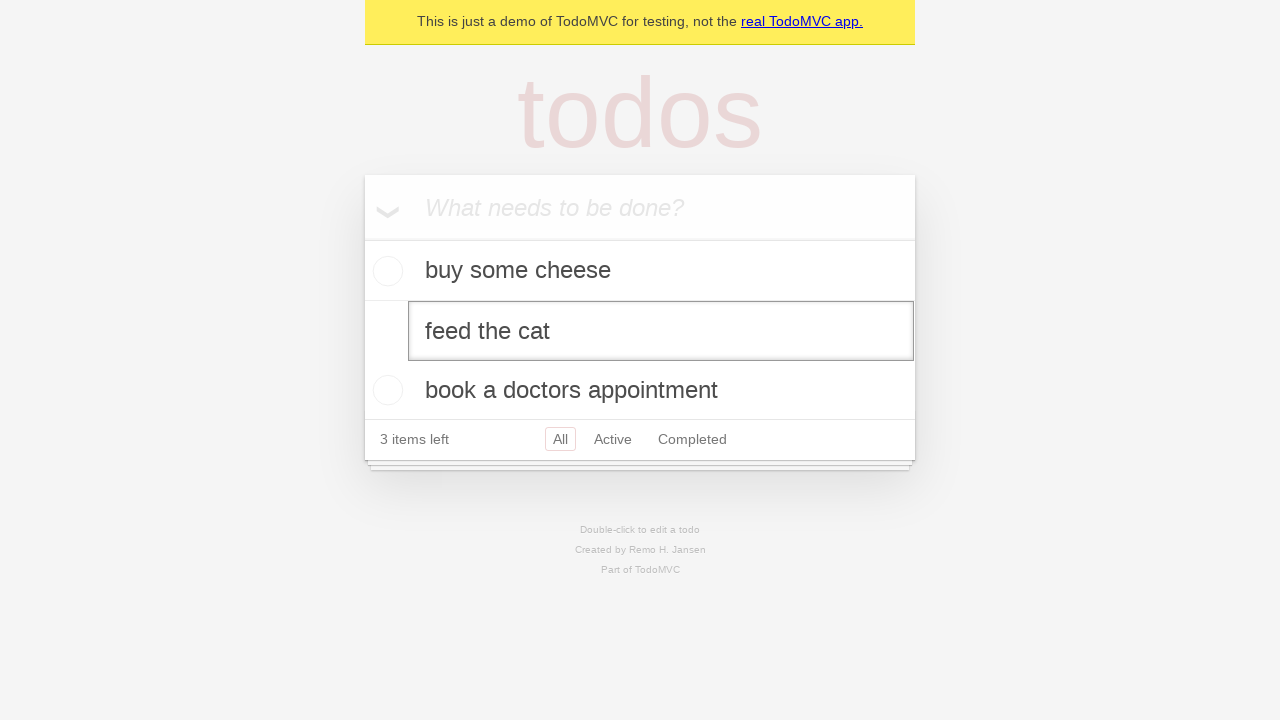

Filled edit input with text containing leading and trailing spaces on internal:testid=[data-testid="todo-item"s] >> nth=1 >> internal:role=textbox[nam
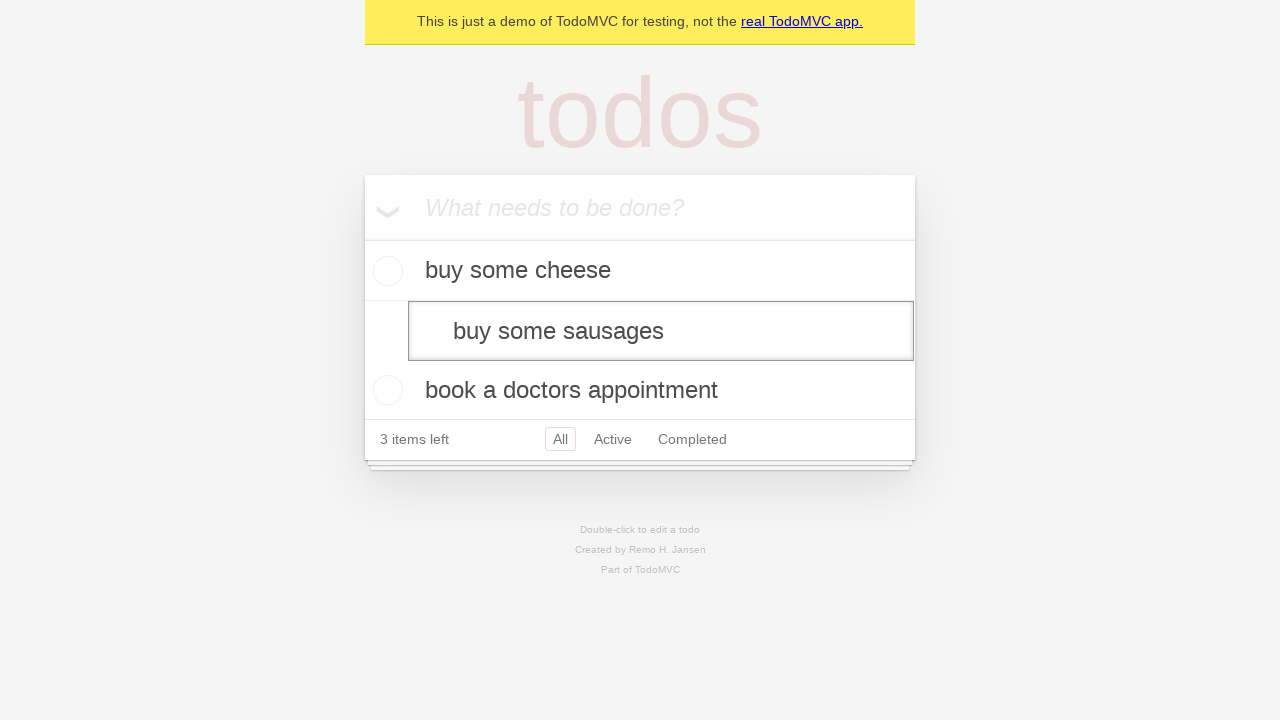

Pressed Enter to submit edited todo, expecting text to be trimmed on internal:testid=[data-testid="todo-item"s] >> nth=1 >> internal:role=textbox[nam
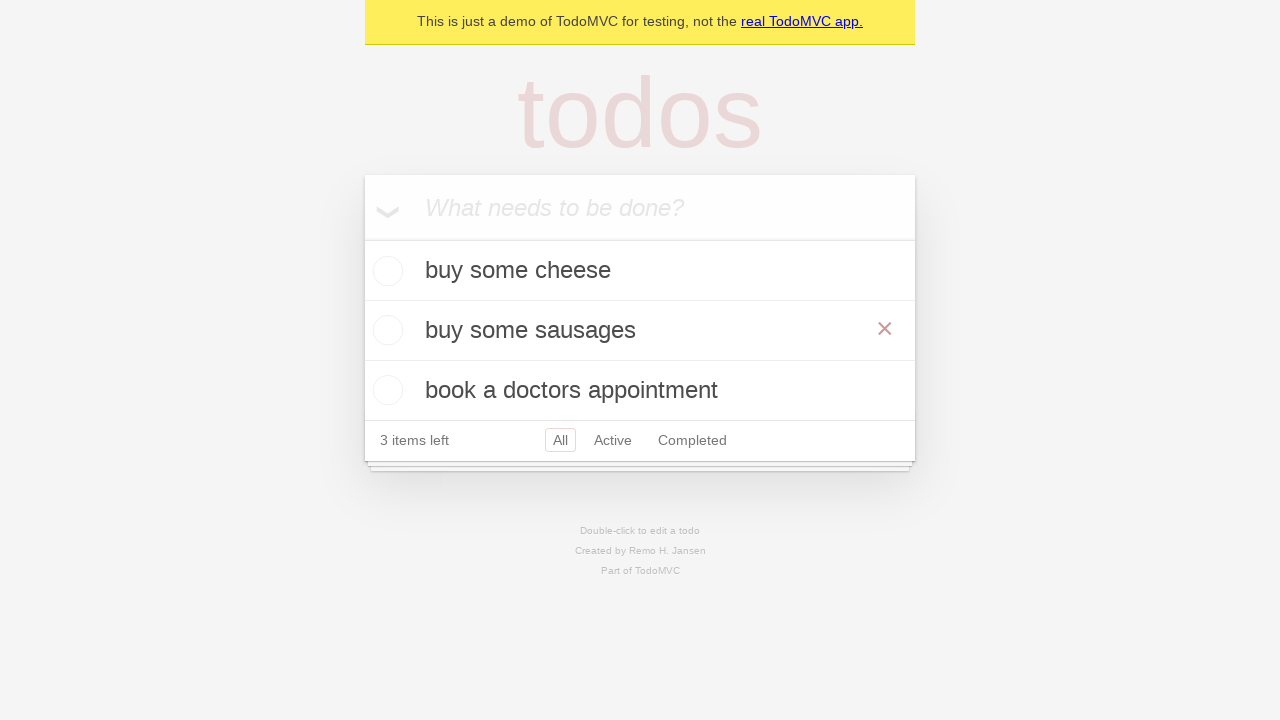

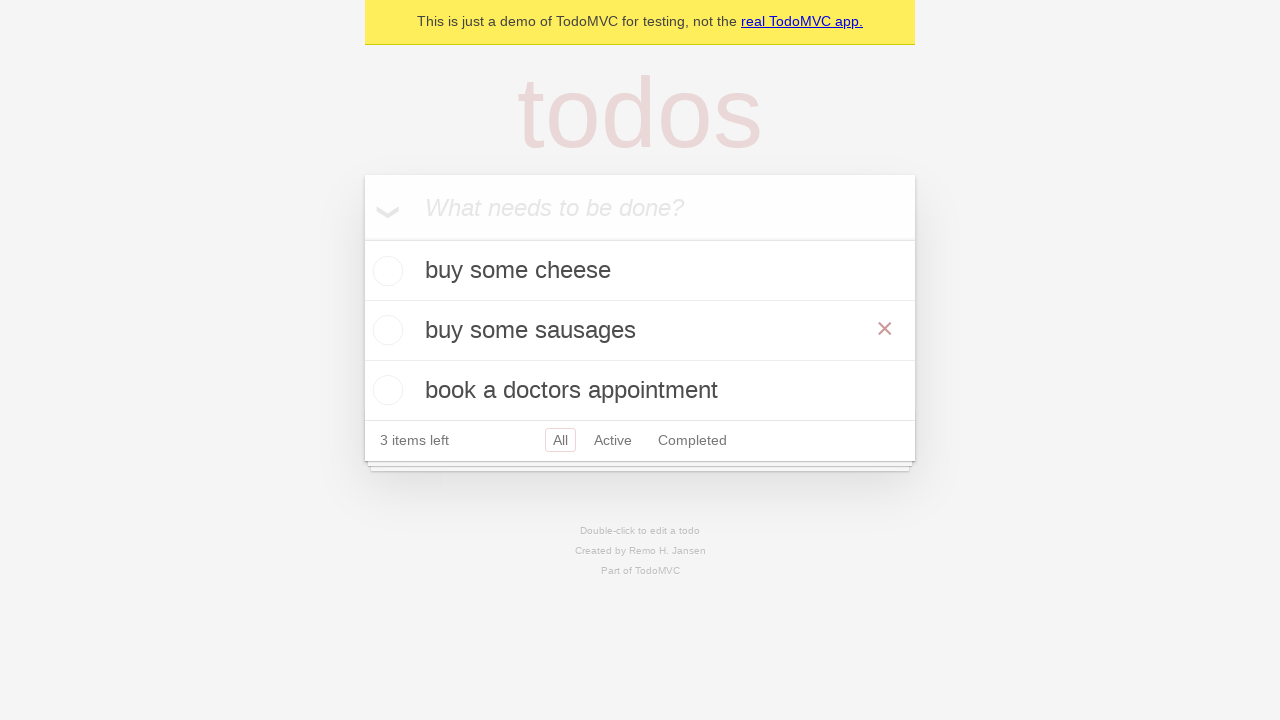